Tests JavaScript alert handling by navigating to a test page, hovering over an element, then navigating to an alert page to dismiss and accept browser alert dialogs.

Starting URL: https://grotechminds.com/automate-me/

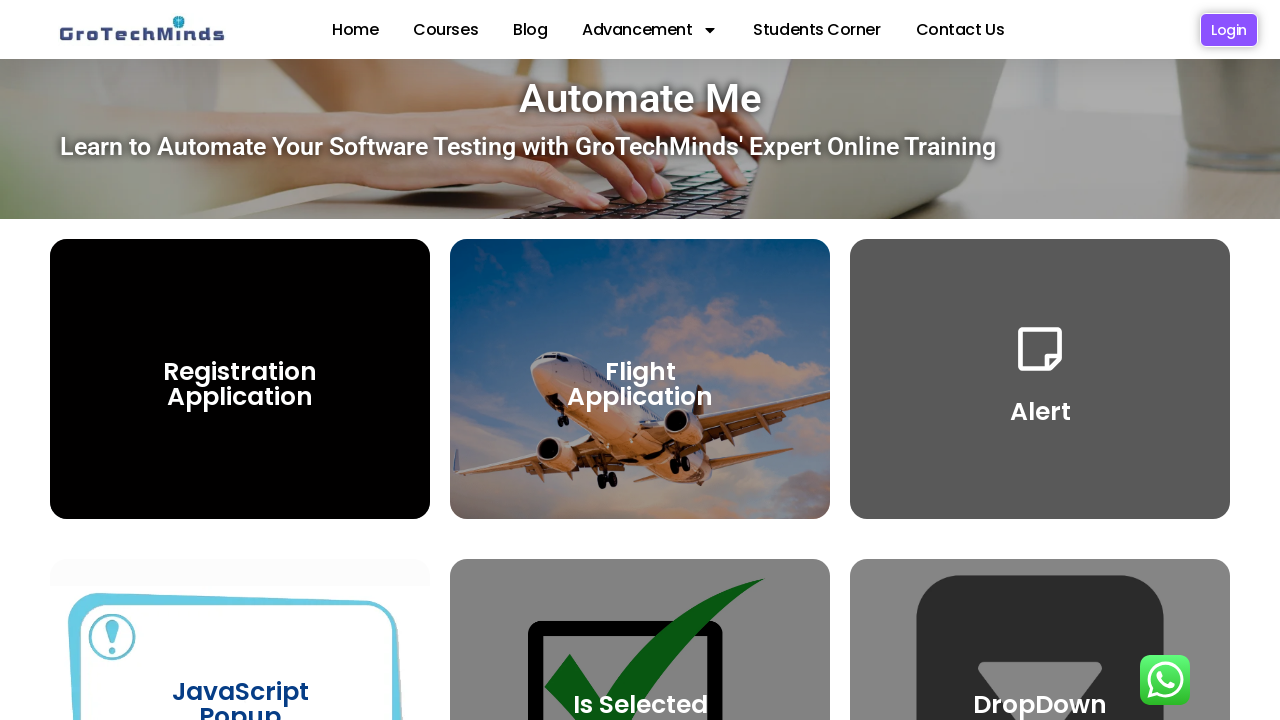

Hovered over AlertWindow element on initial page at (1040, 412) on (//div[@data-id='7d83396']/div/div/div/div/div/h3)[1]
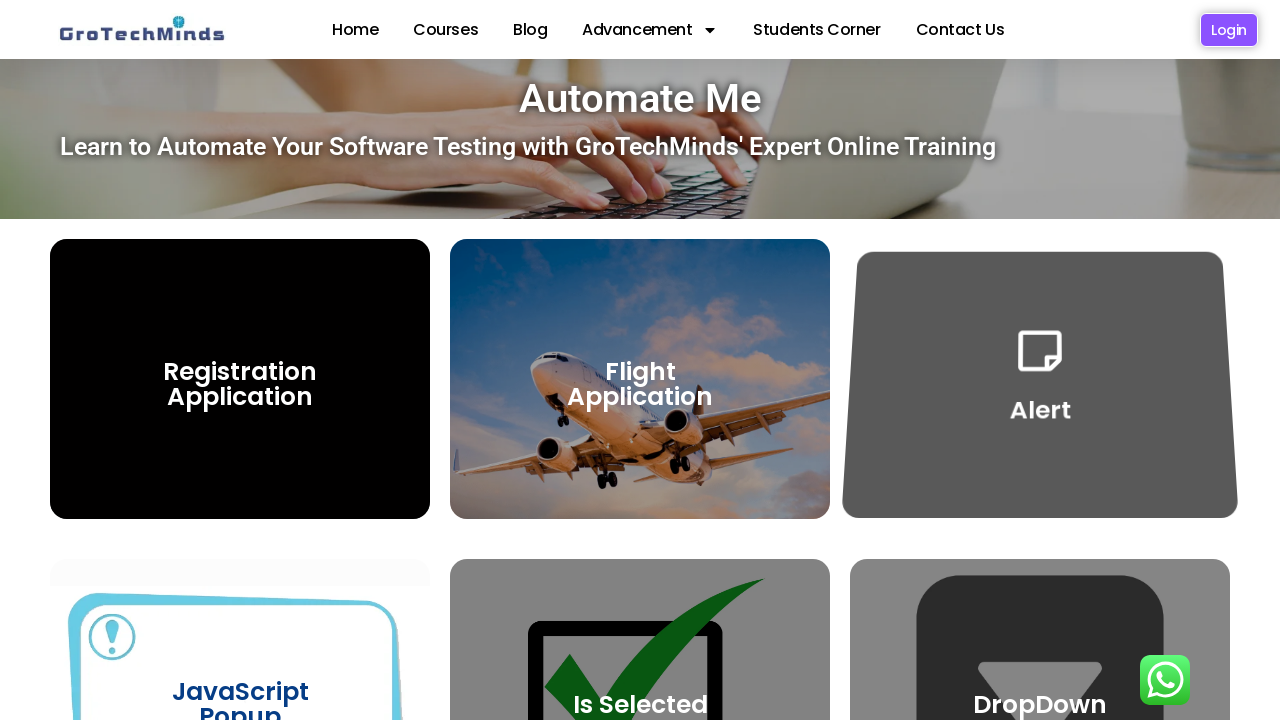

Navigated to alert testing page
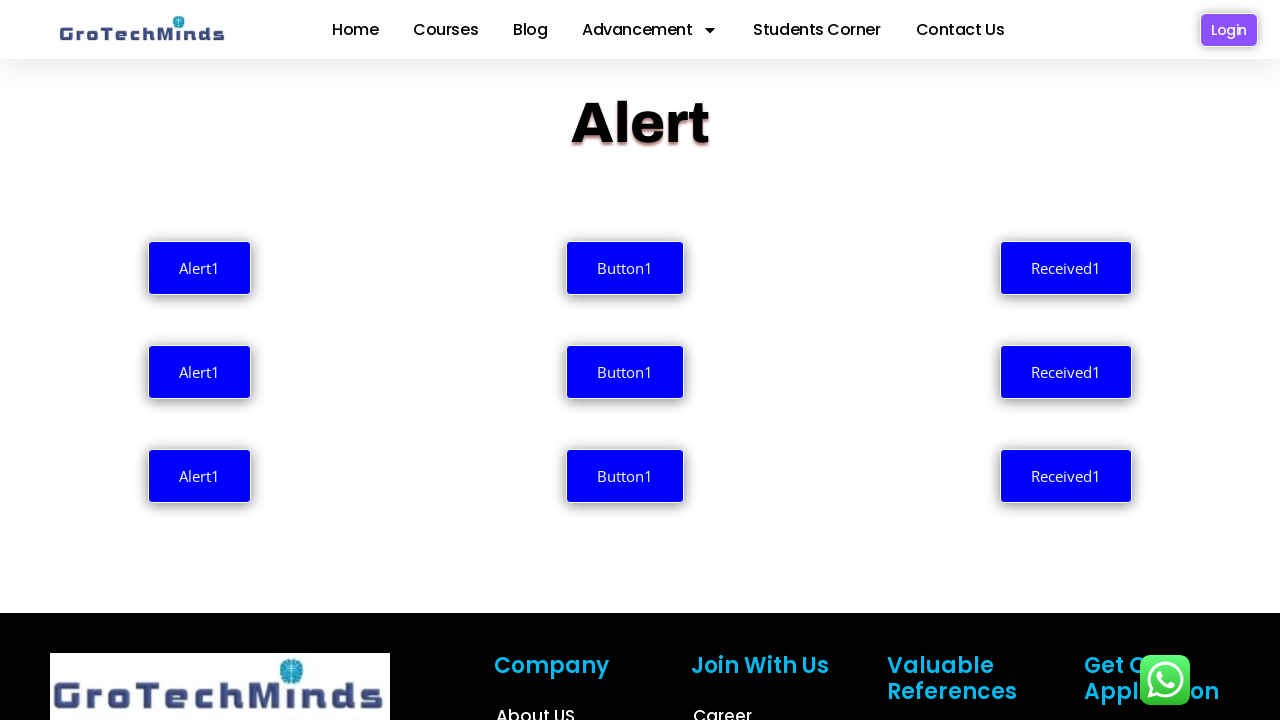

Clicked button to trigger first alert at (1066, 268) on (//button[@class='bbb'])[3]
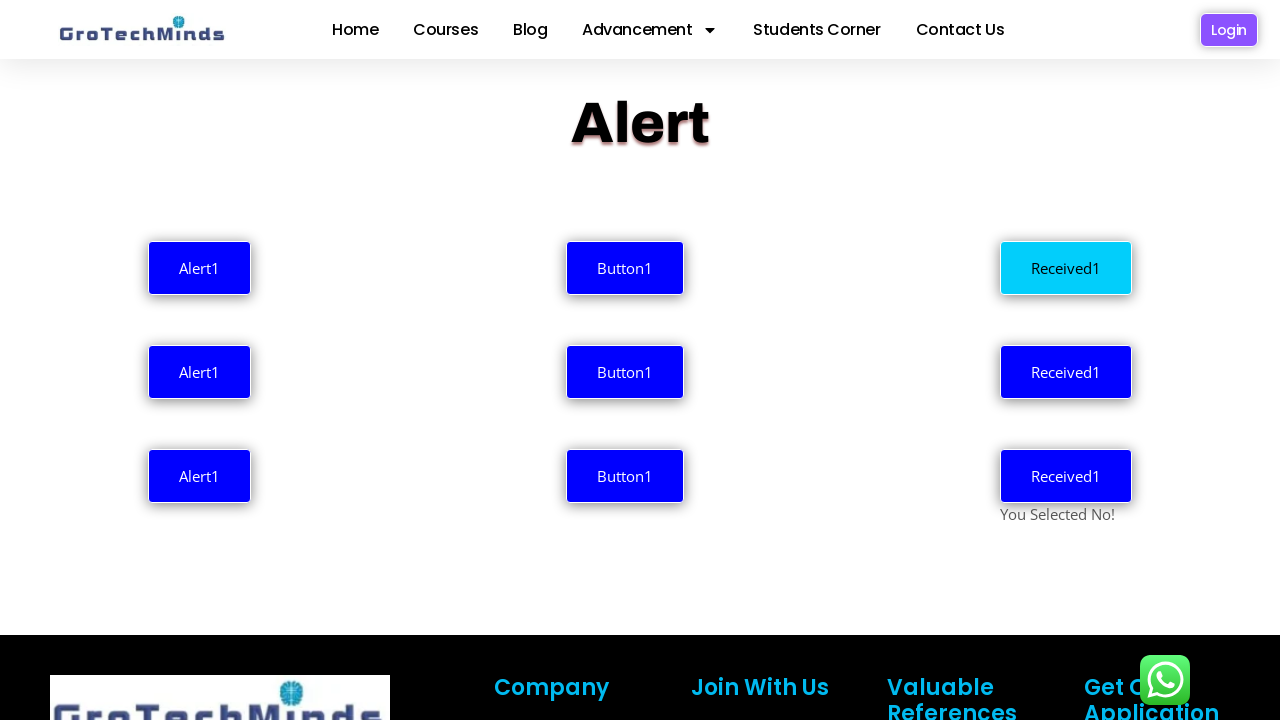

Set up alert handler to dismiss dialog
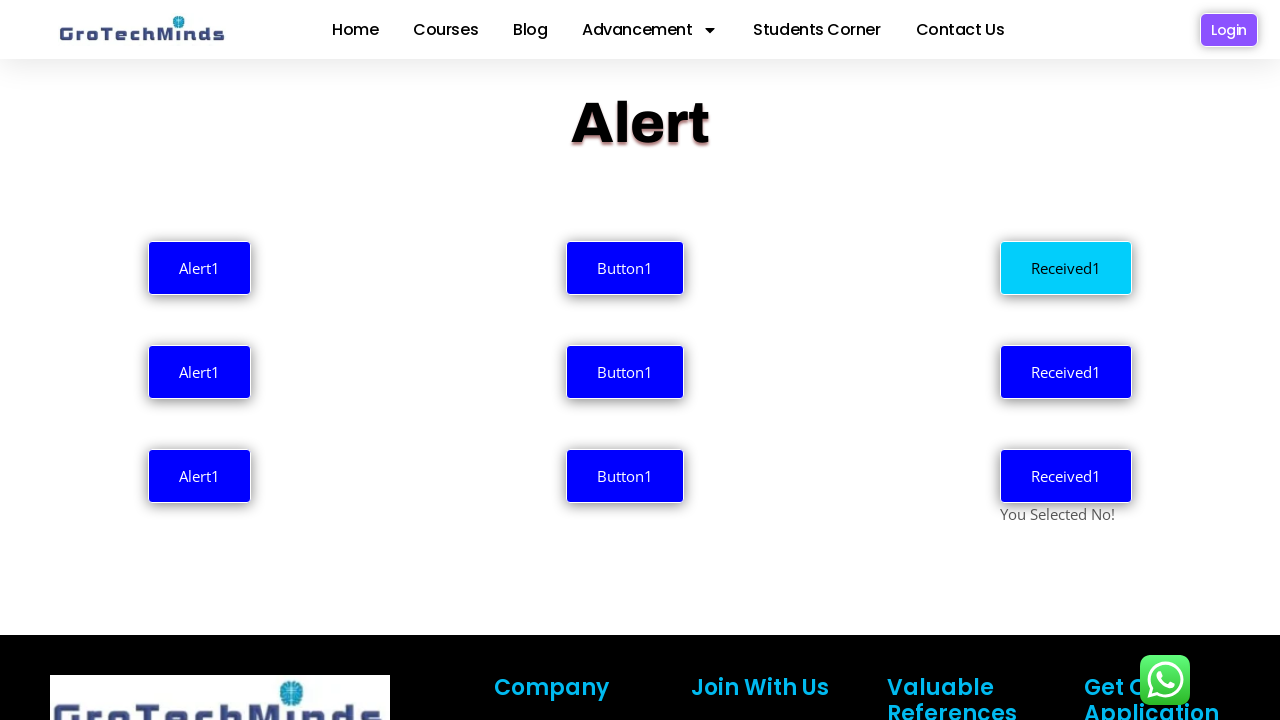

Waited for alert dialog to be processed after dismiss
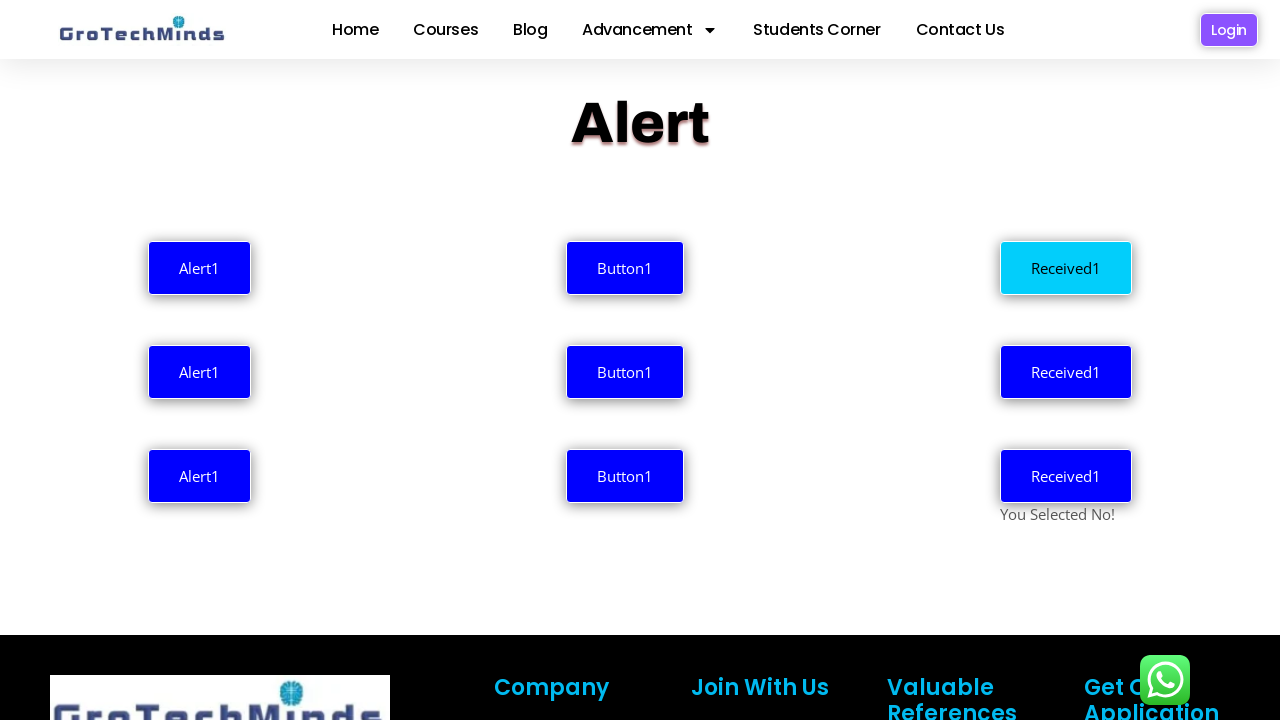

Clicked button to trigger second alert at (1066, 268) on (//button[@class='bbb'])[3]
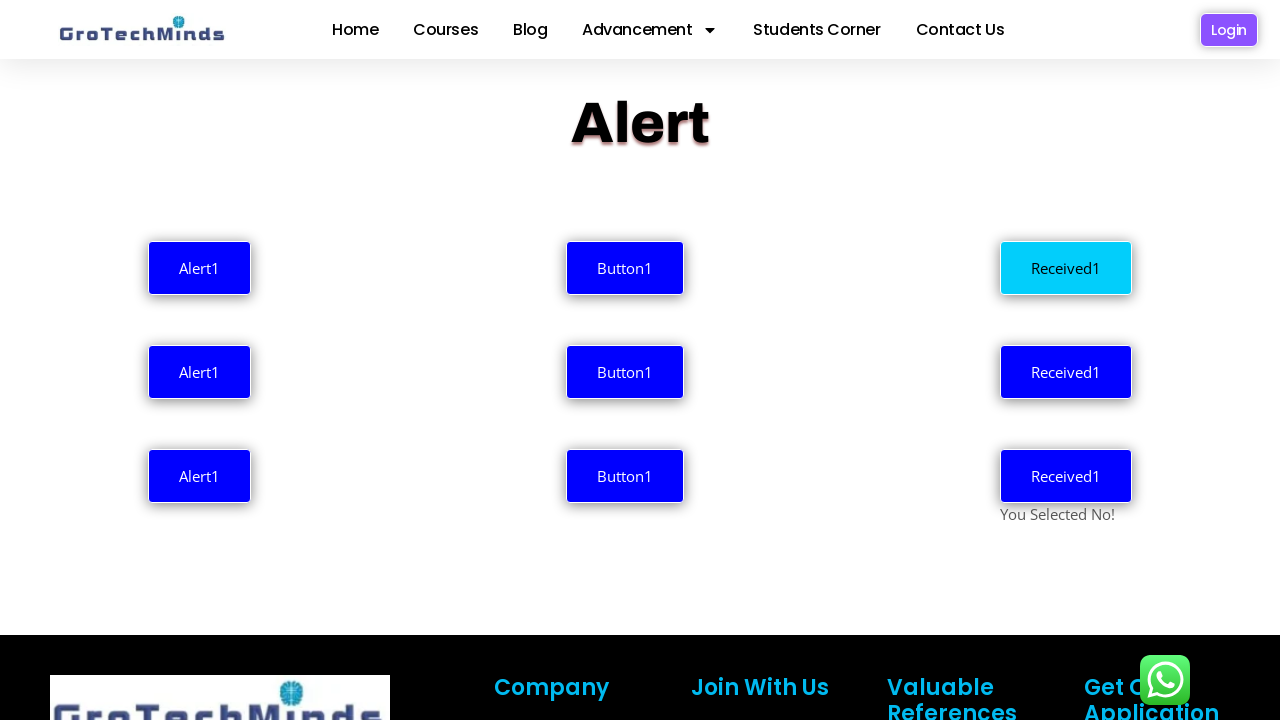

Set up alert handler to accept dialog
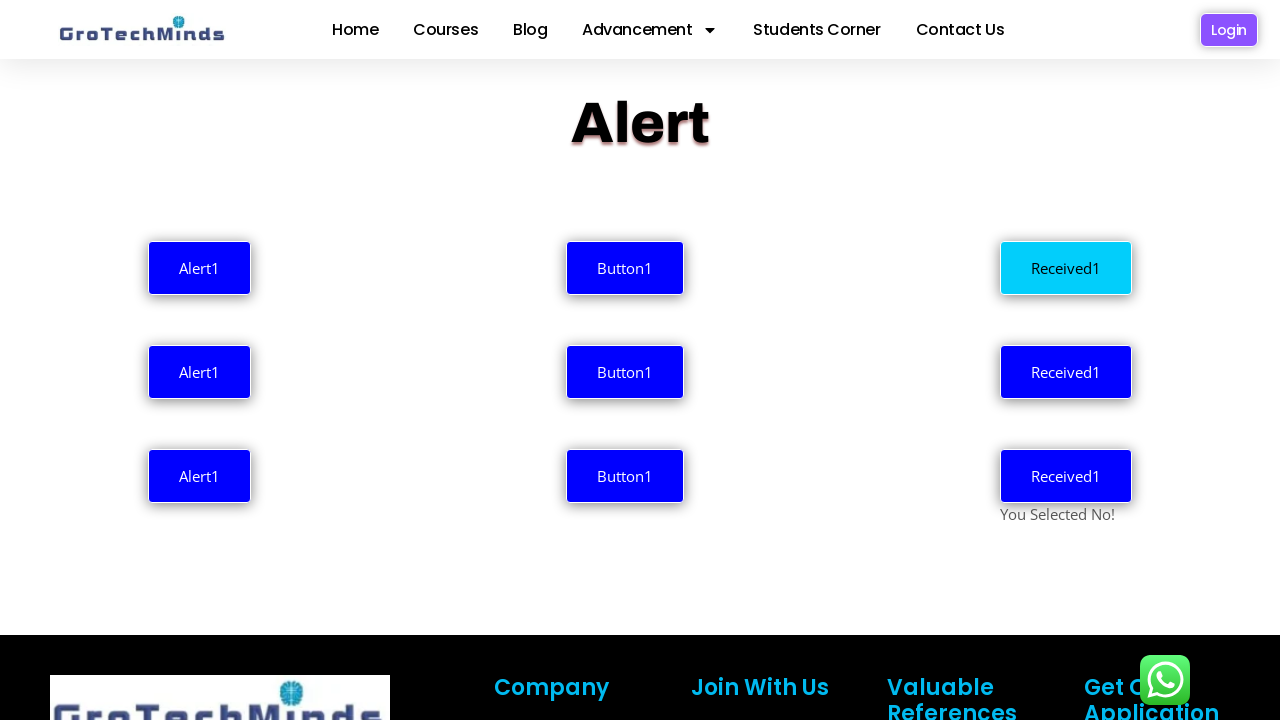

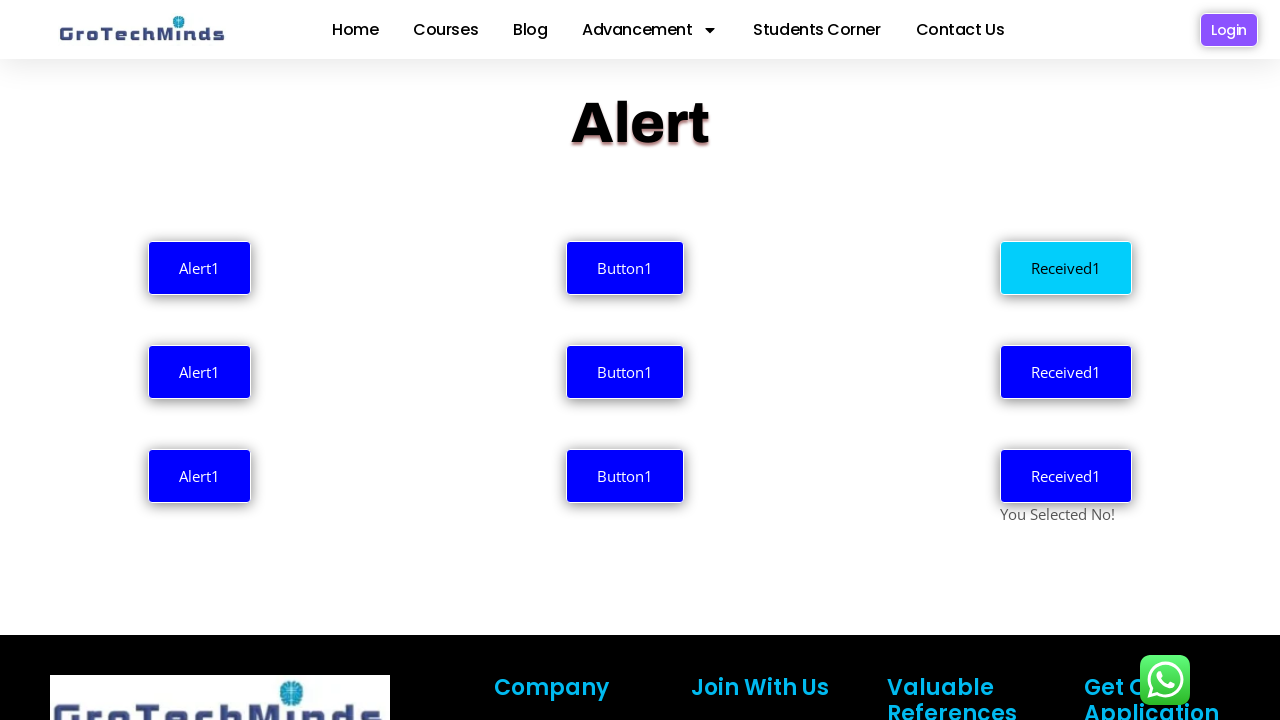